Navigates to Form Authentication page, clicks login with empty credentials, and verifies error message is displayed

Starting URL: https://the-internet.herokuapp.com/

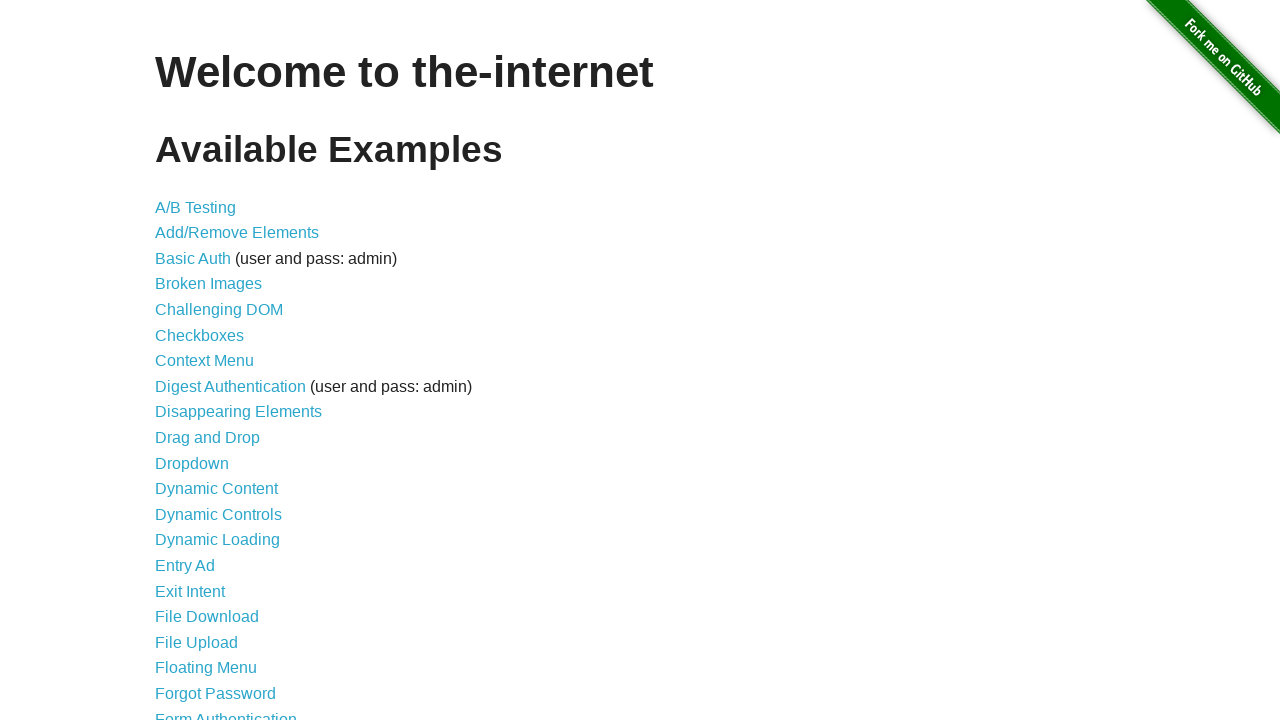

Clicked on Form Authentication link at (226, 712) on text=Form Authentication
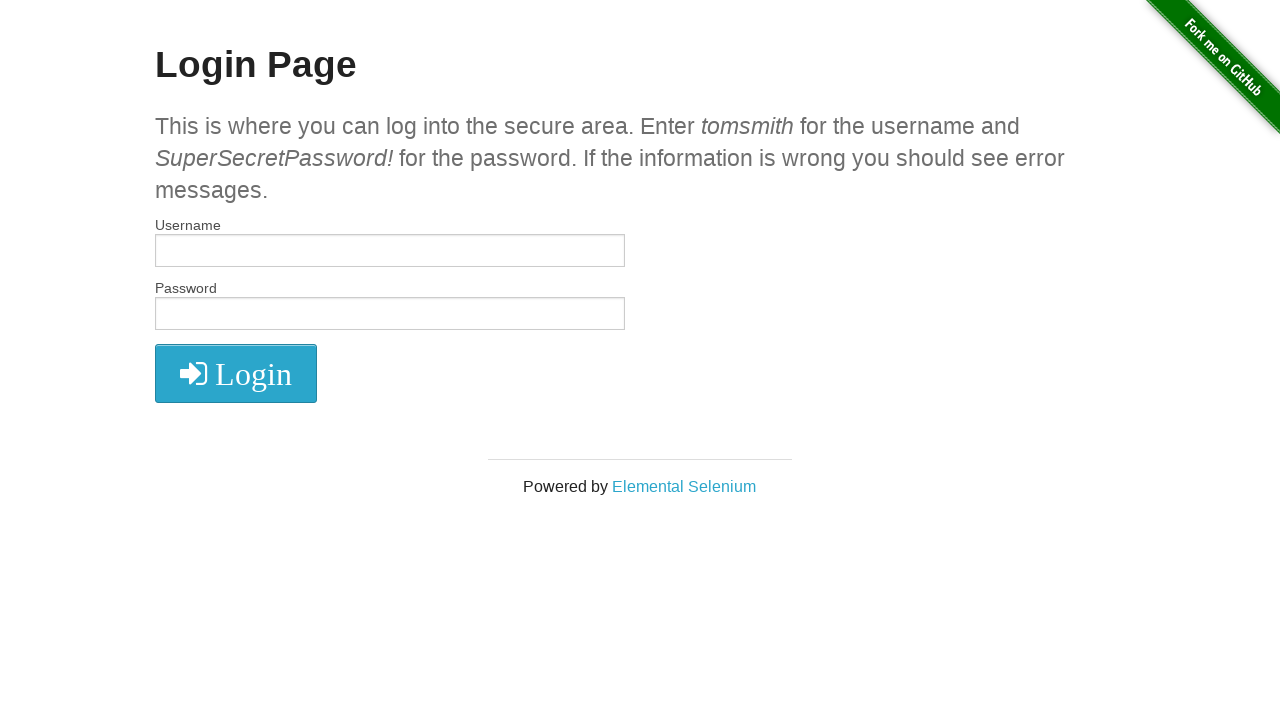

Clicked login button with empty credentials at (236, 373) on button[type='submit']
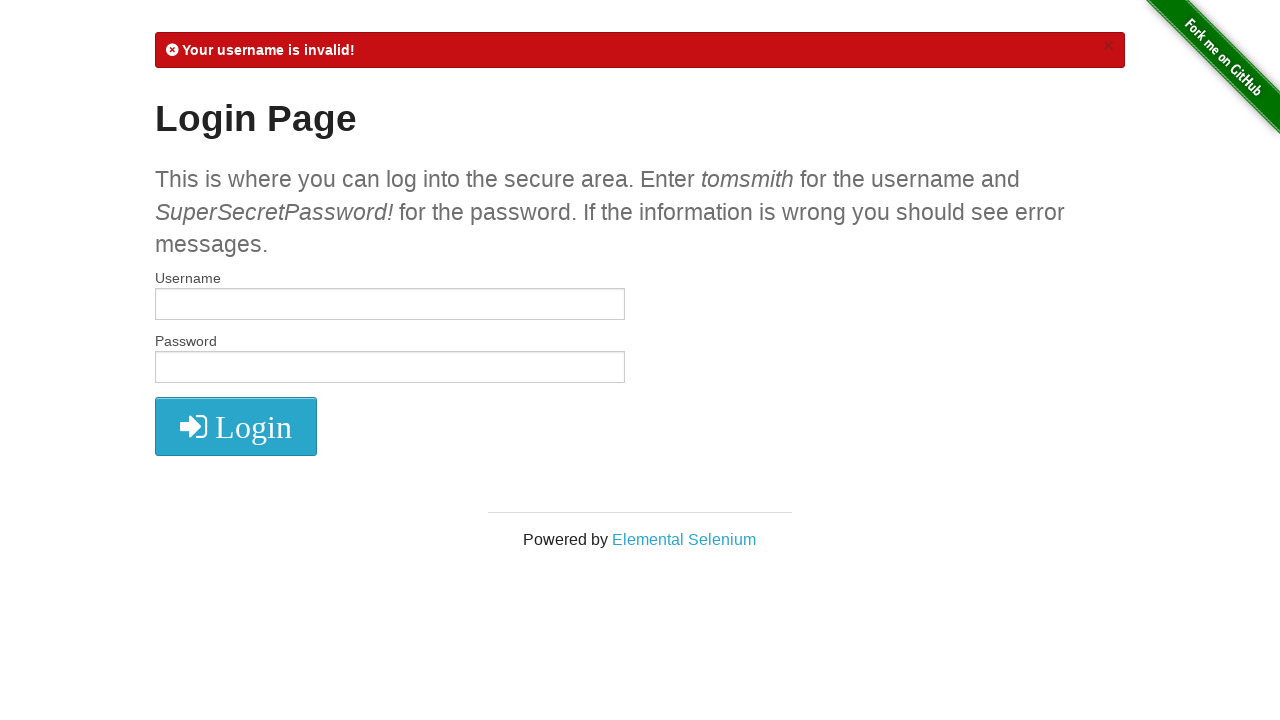

Verified error message is displayed
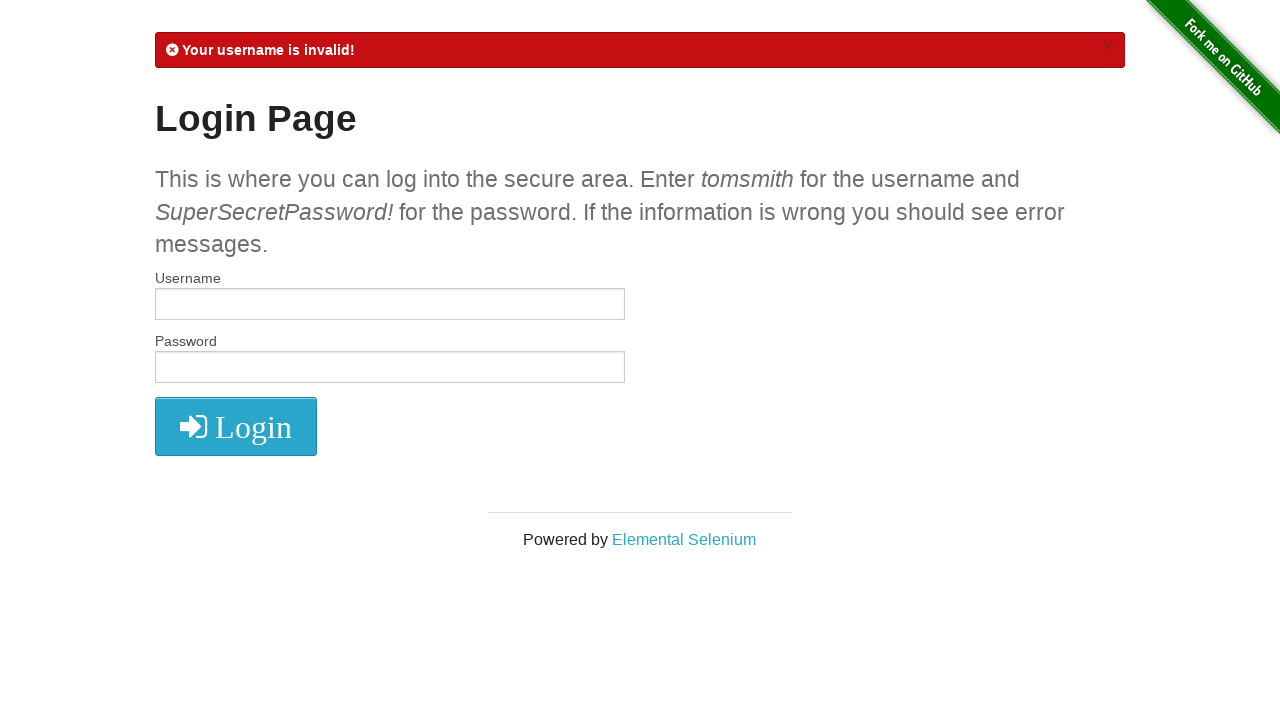

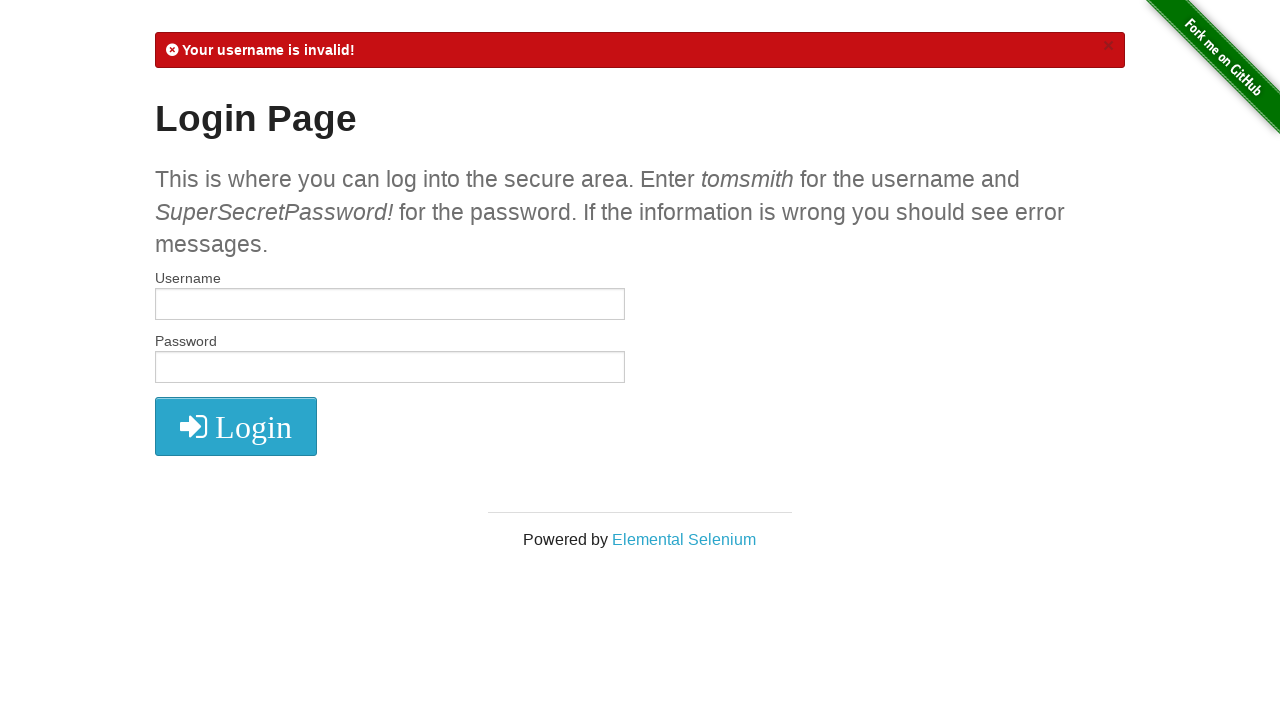